Tests window handling by clicking links that open new windows and switching between them

Starting URL: https://the-internet.herokuapp.com/windows

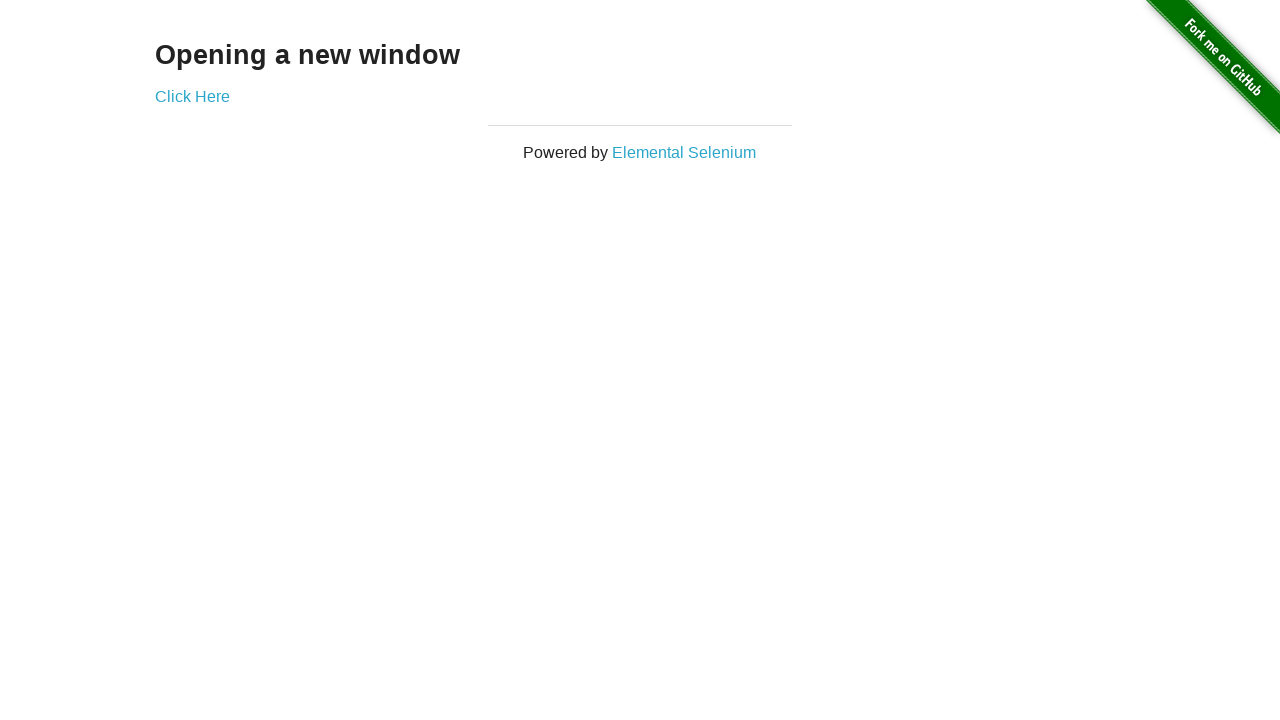

Clicked 'Click Here' link to open new window at (192, 96) on text=Click Here
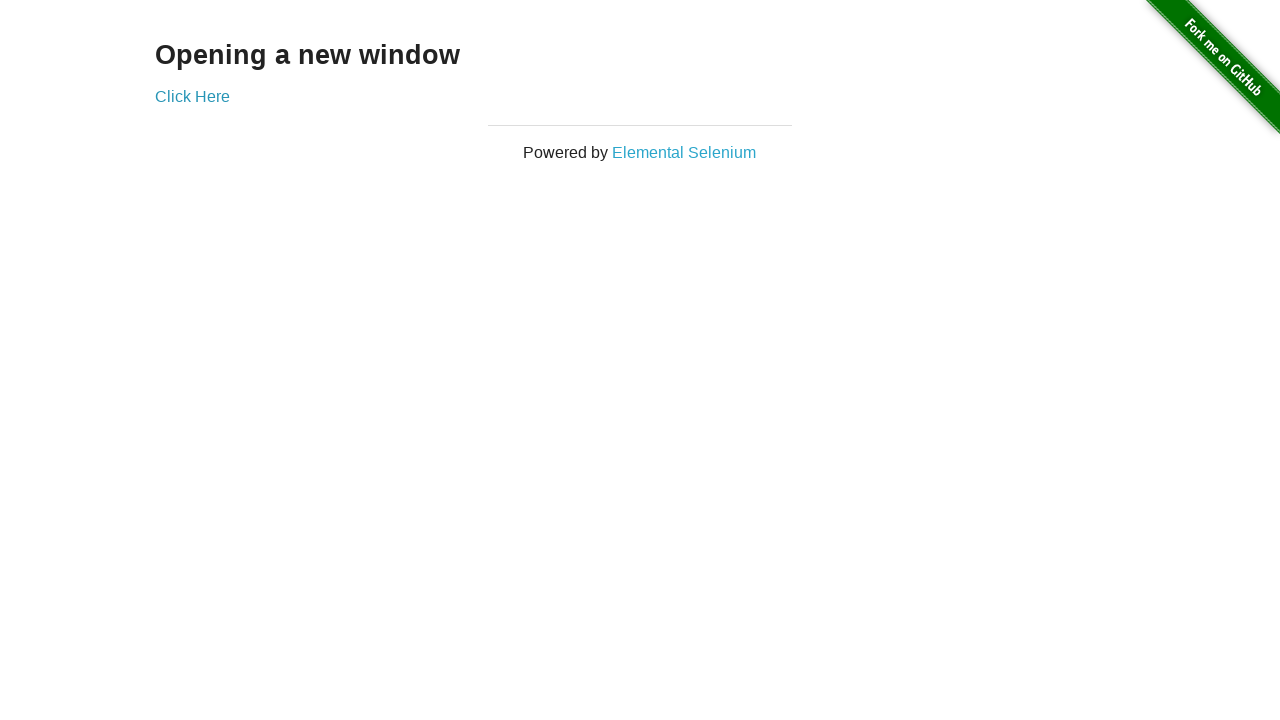

New window loaded and h3 element appeared
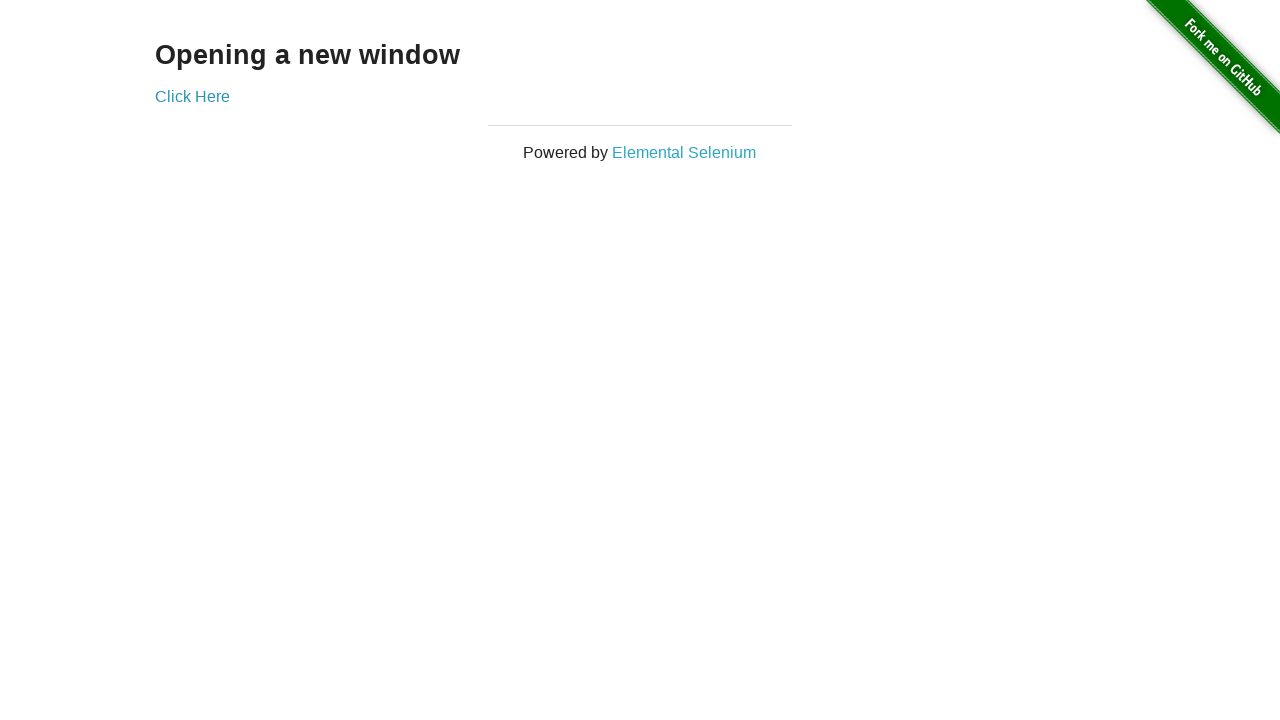

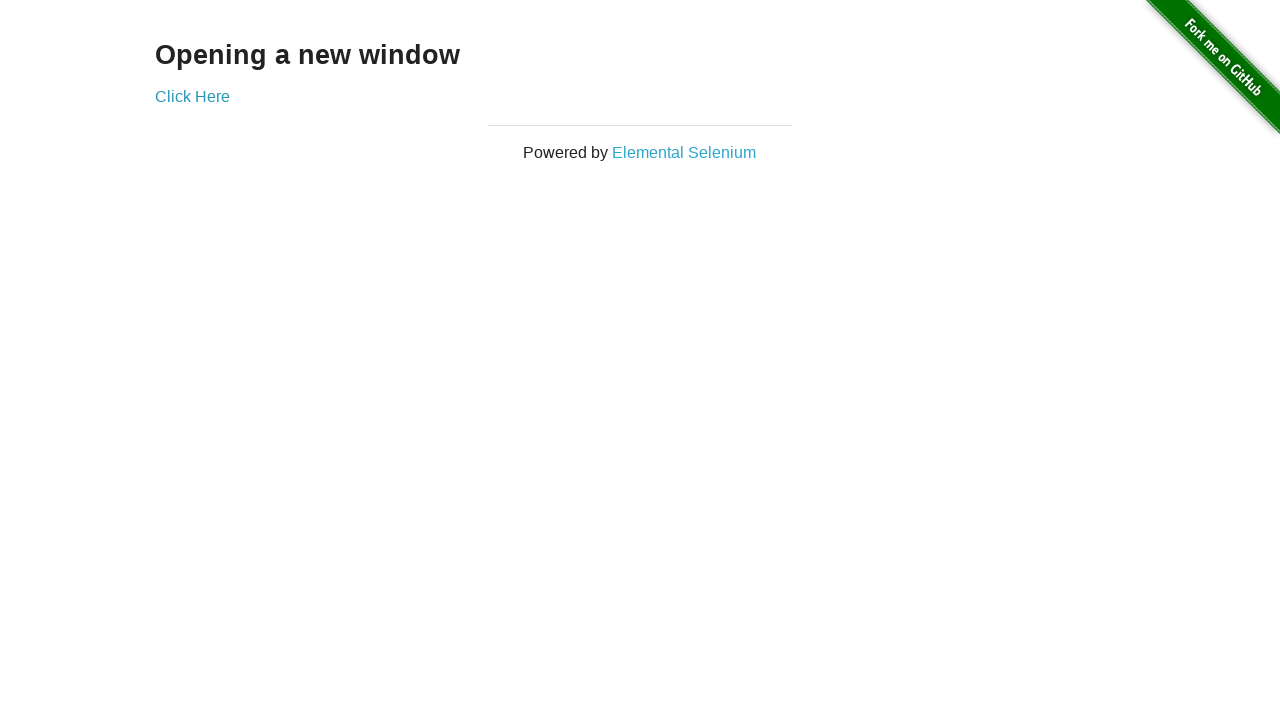